Tests drag and drop functionality by dragging an element from source to target within an iframe on jQuery UI demo page

Starting URL: https://jqueryui.com/droppable/

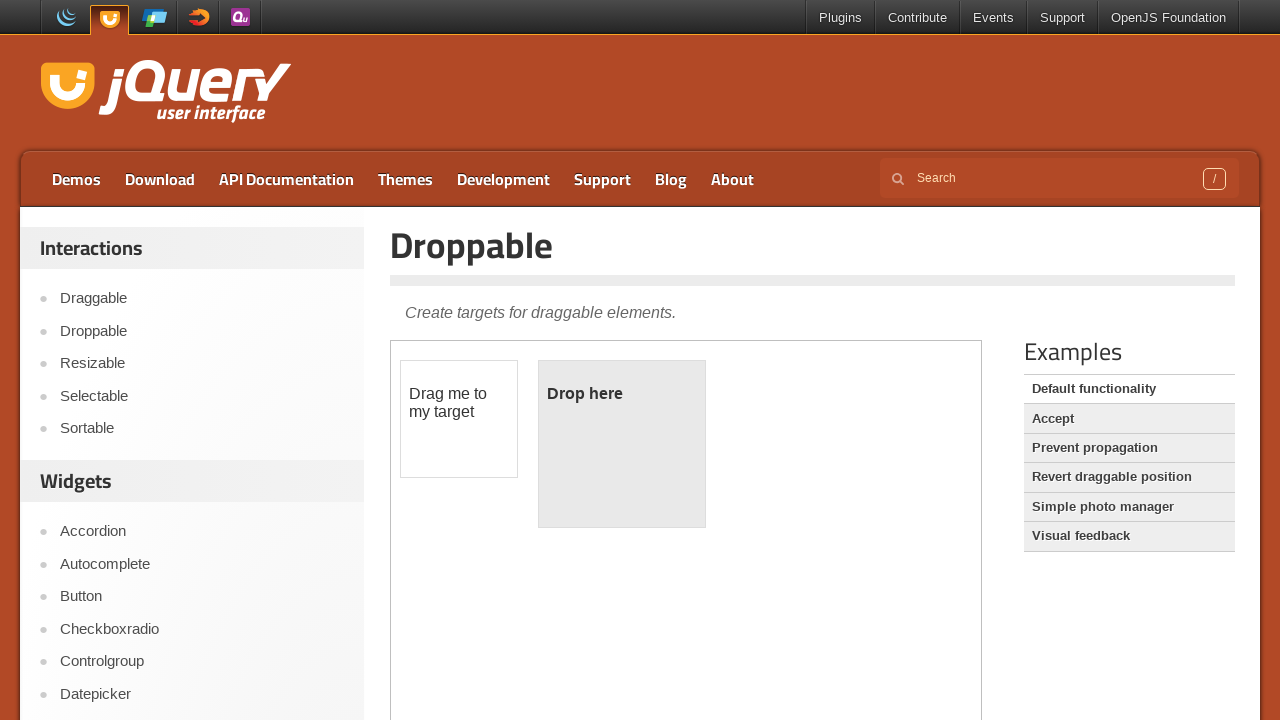

Located the iframe containing the drag and drop demo
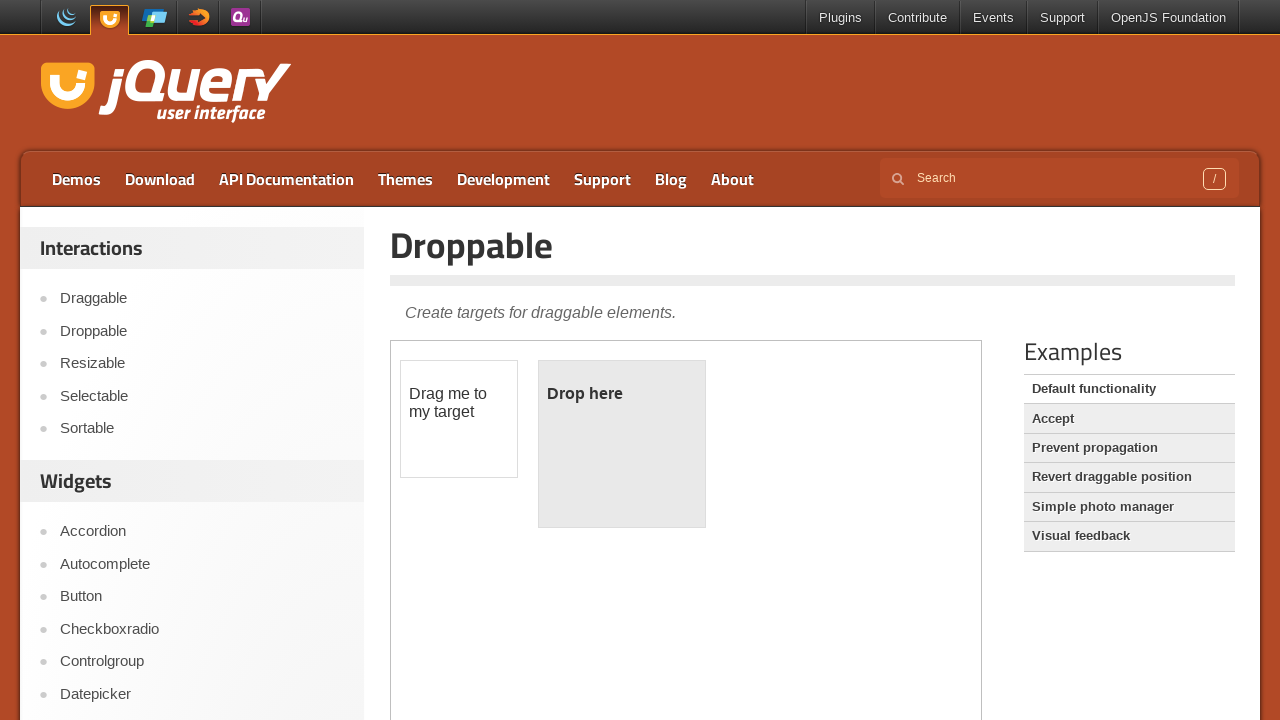

Located the draggable element with id 'draggable'
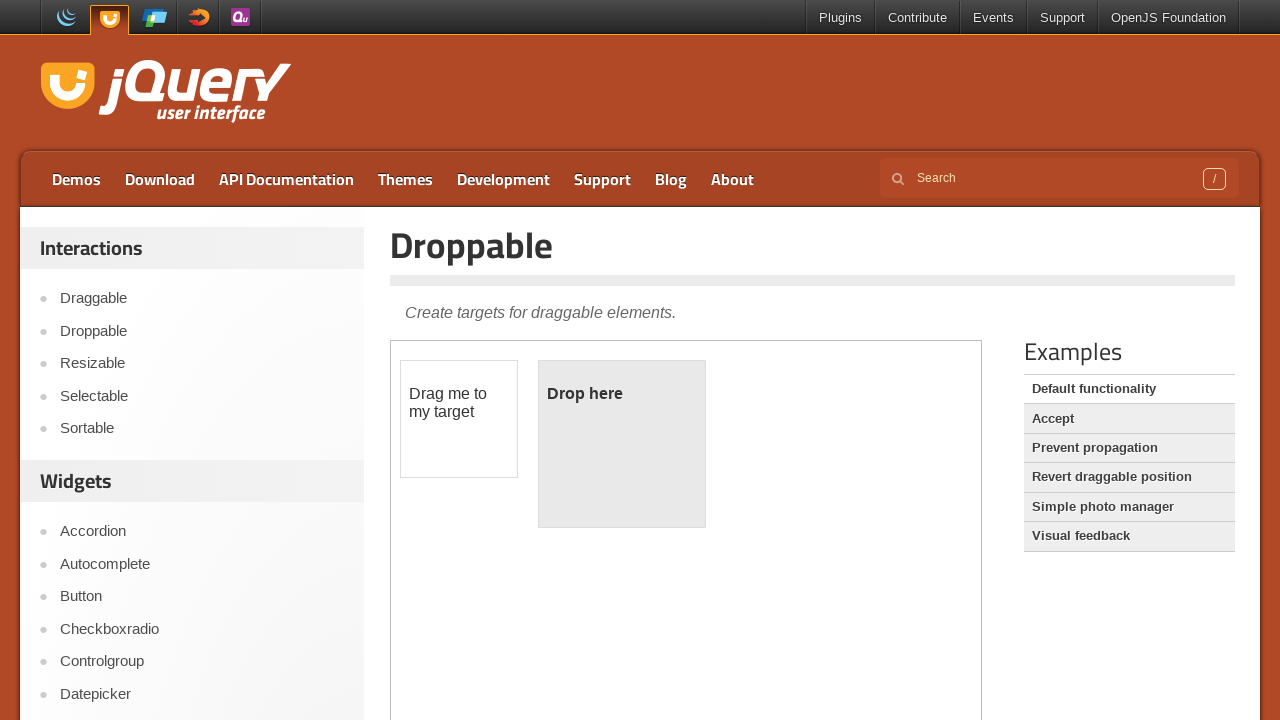

Located the droppable target element with id 'droppable'
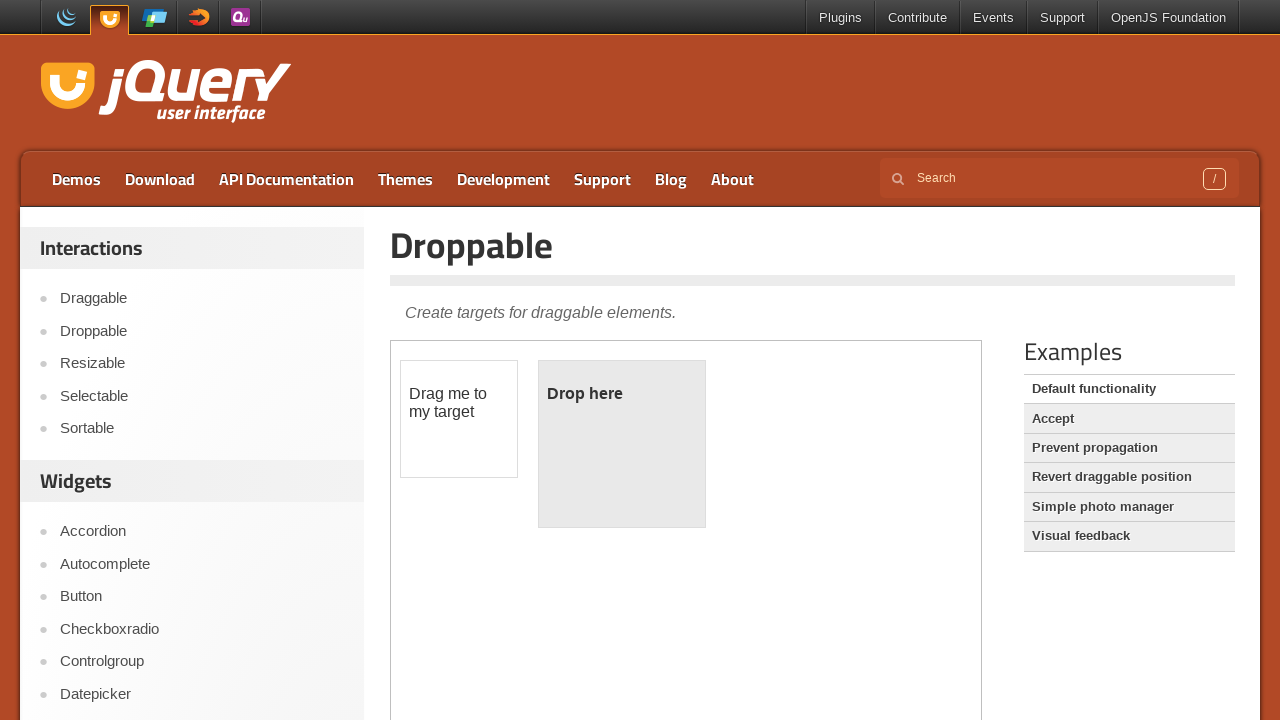

Performed drag and drop from draggable element to droppable target at (622, 444)
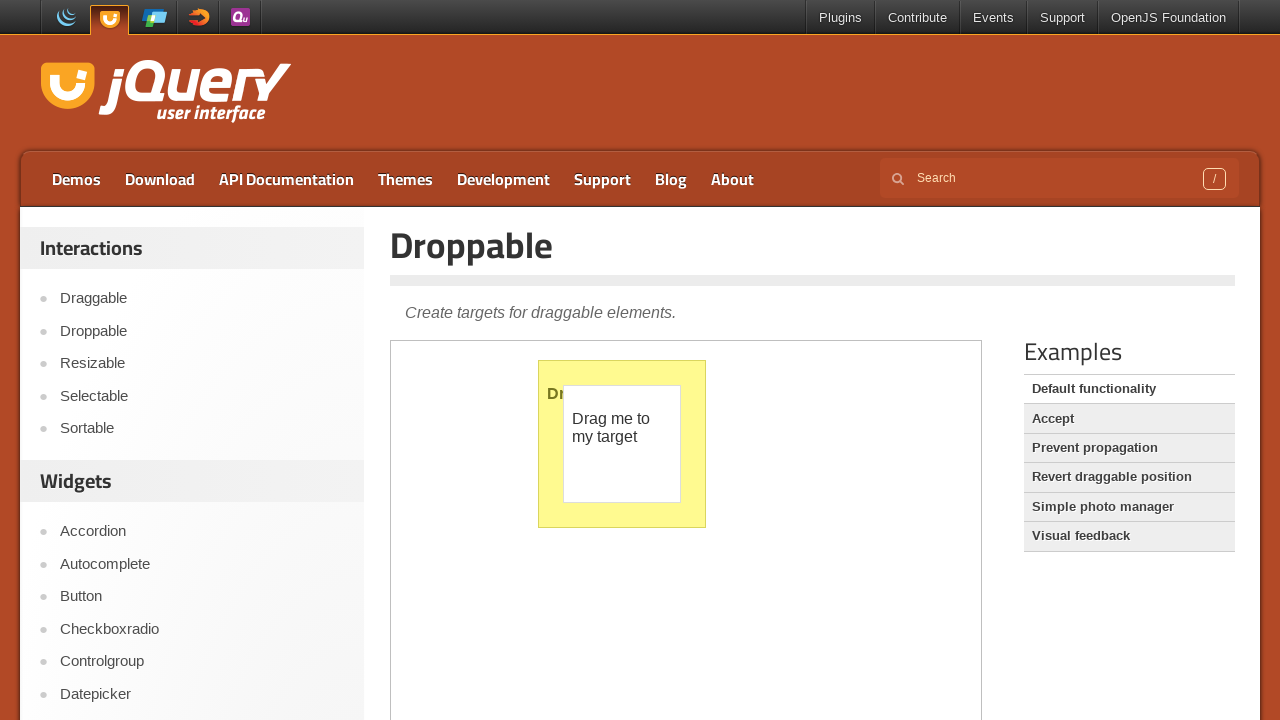

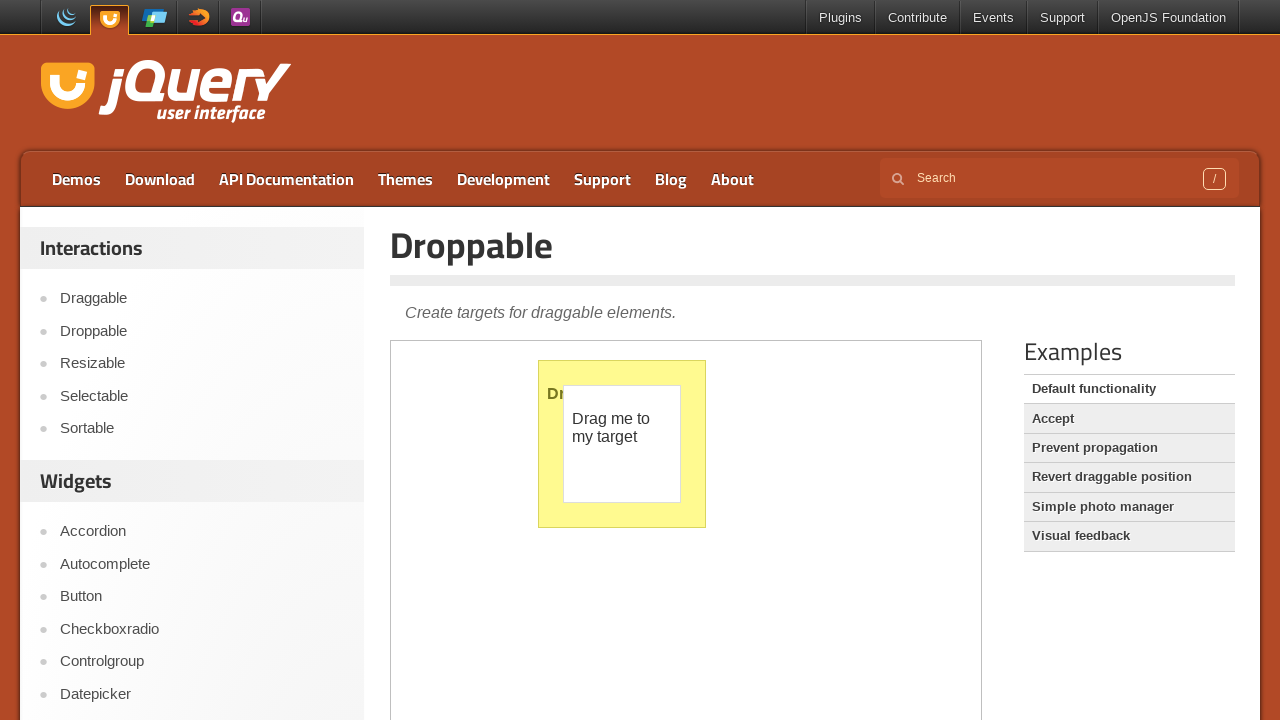